Tests modal functionality by clicking a button to open a modal dialog, then clicking the close button to dismiss it using JavaScript execution.

Starting URL: http://formy-project.herokuapp.com/modal

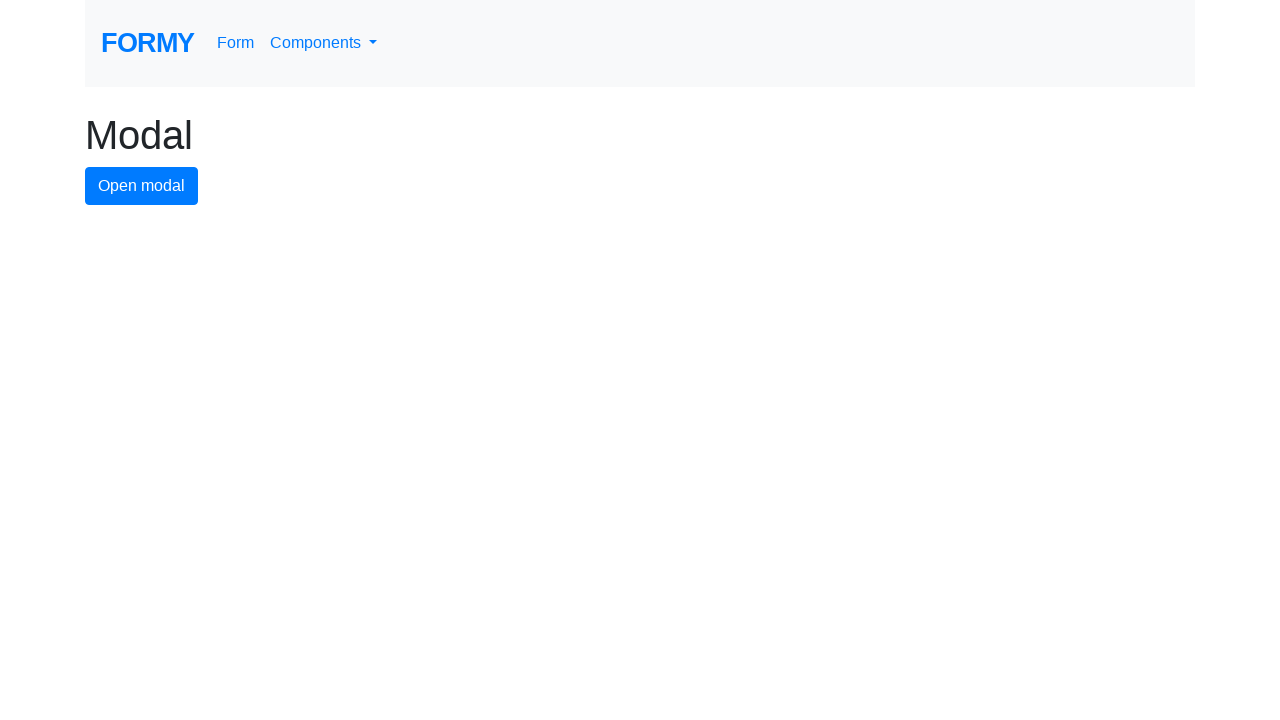

Clicked modal button to open the modal dialog at (142, 186) on #modal-button
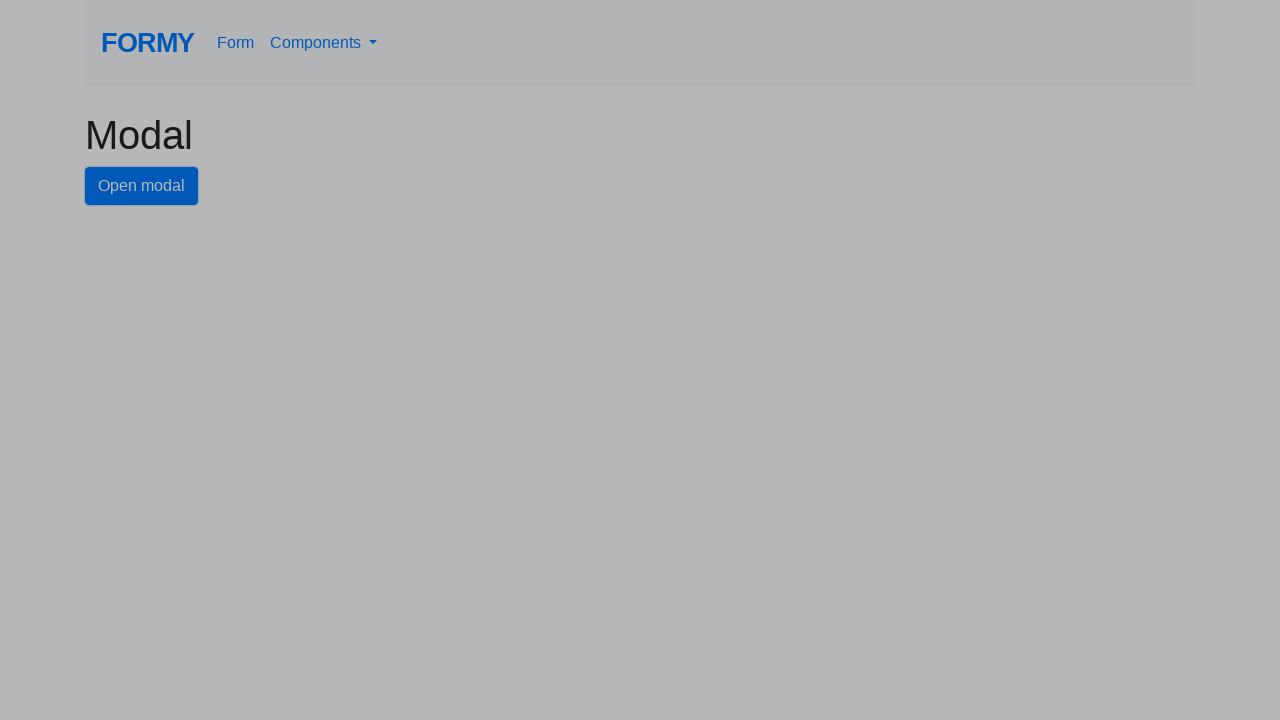

Modal dialog opened and close button is visible
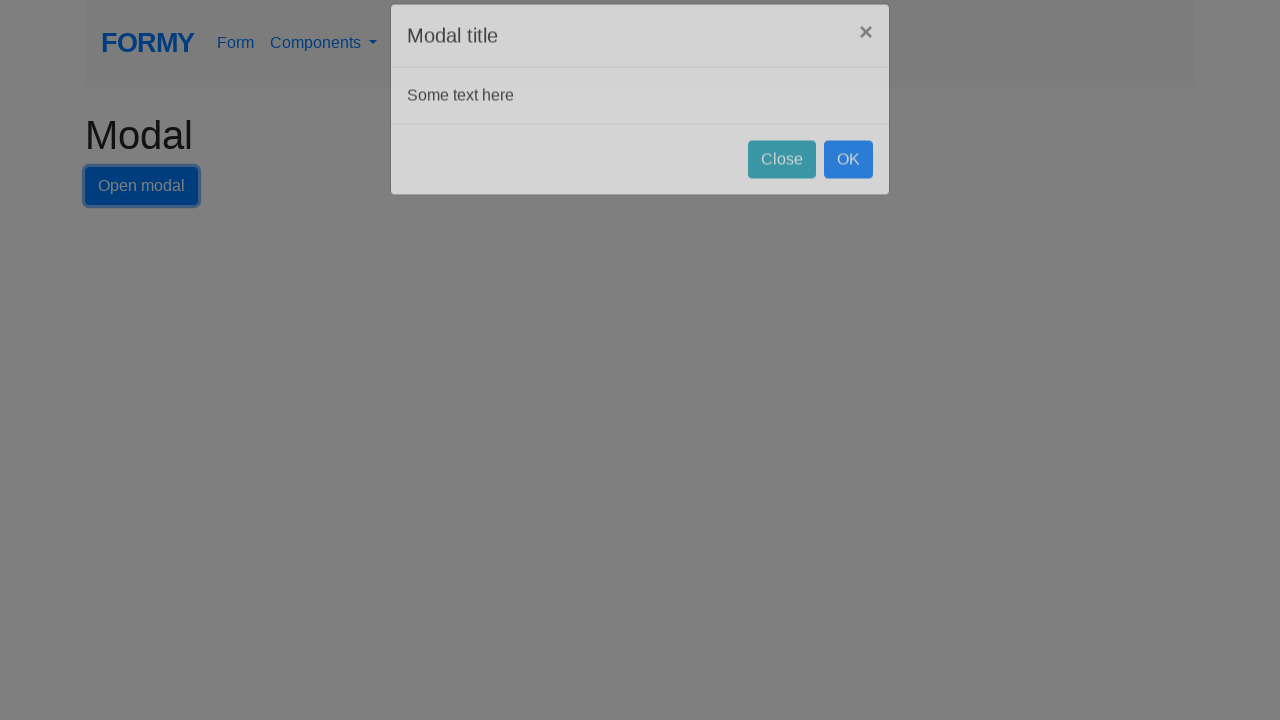

Clicked close button to dismiss the modal at (782, 184) on #close-button
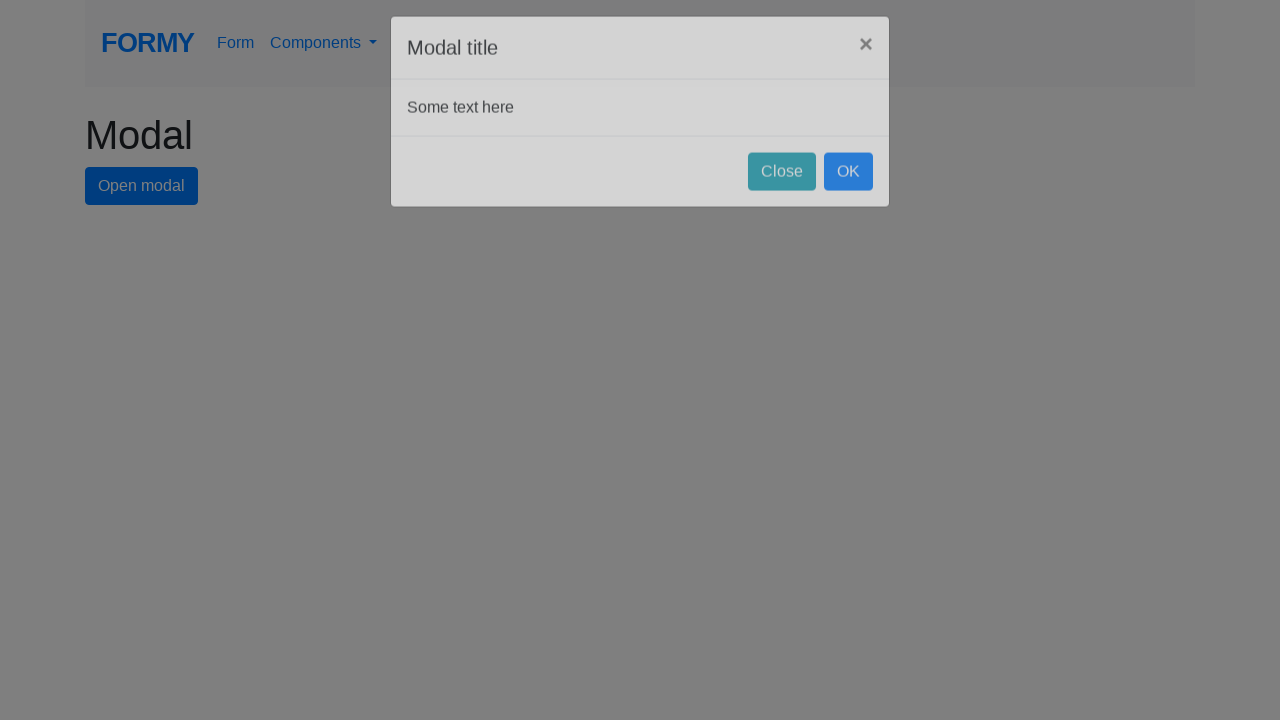

Modal dialog closed successfully
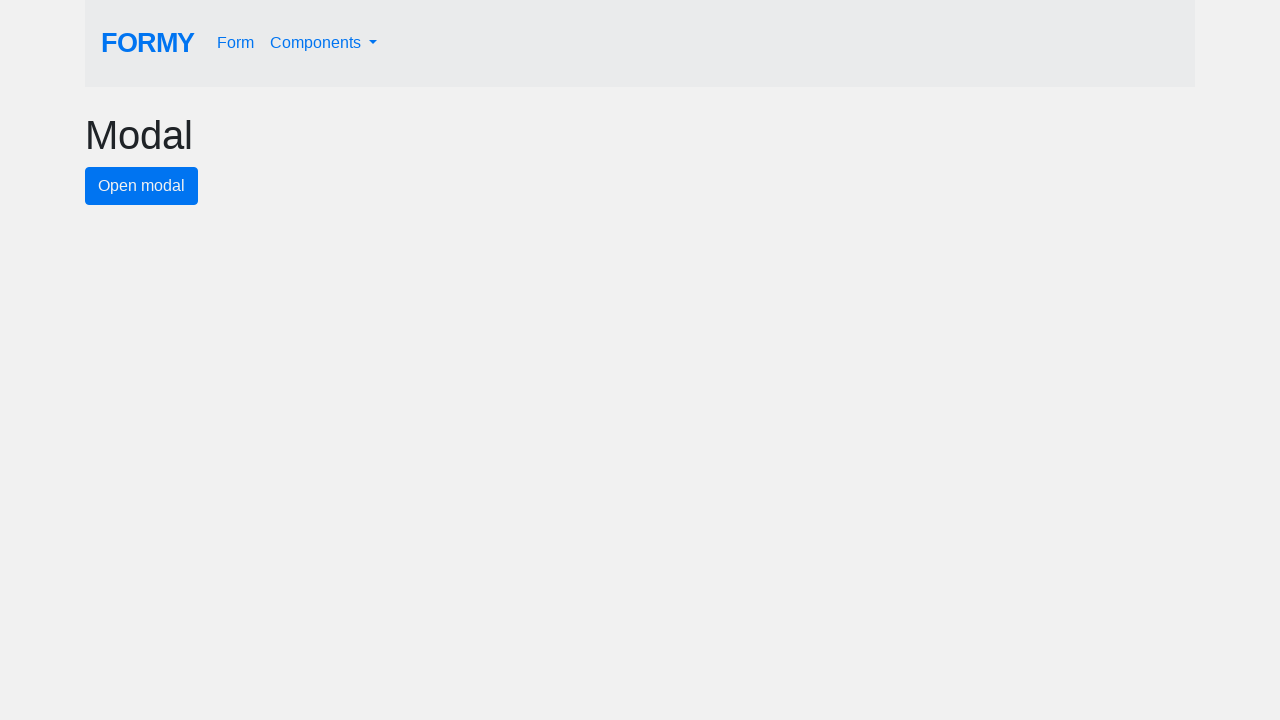

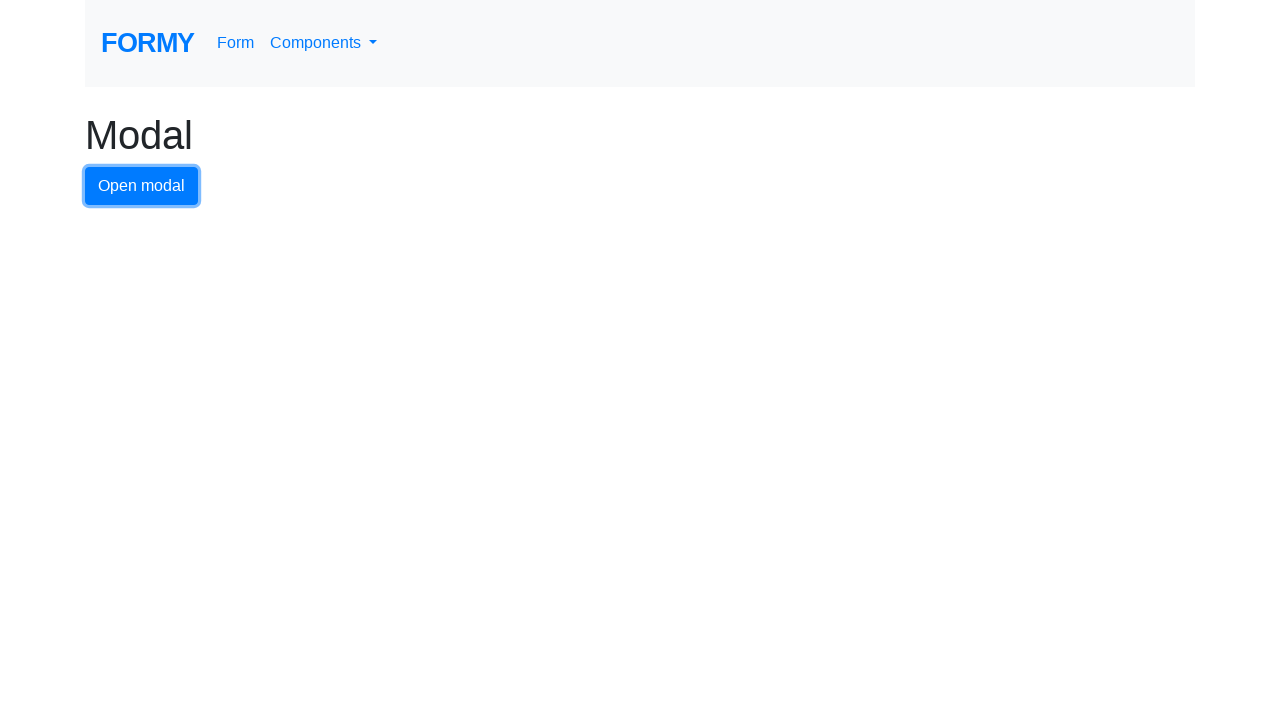